Tests window handle switching by clicking a link that opens a new tab, then switching back to verify the original page title is "The Internet"

Starting URL: https://the-internet.herokuapp.com/windows

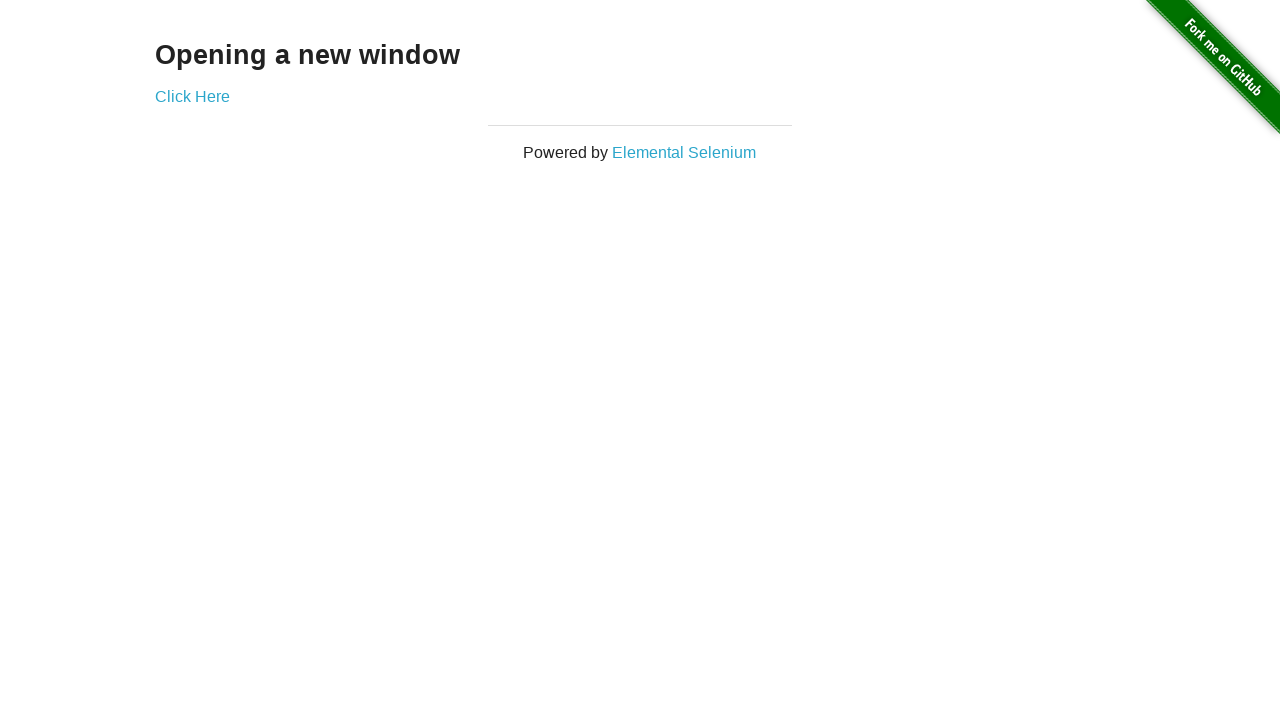

Navigated to https://the-internet.herokuapp.com/windows
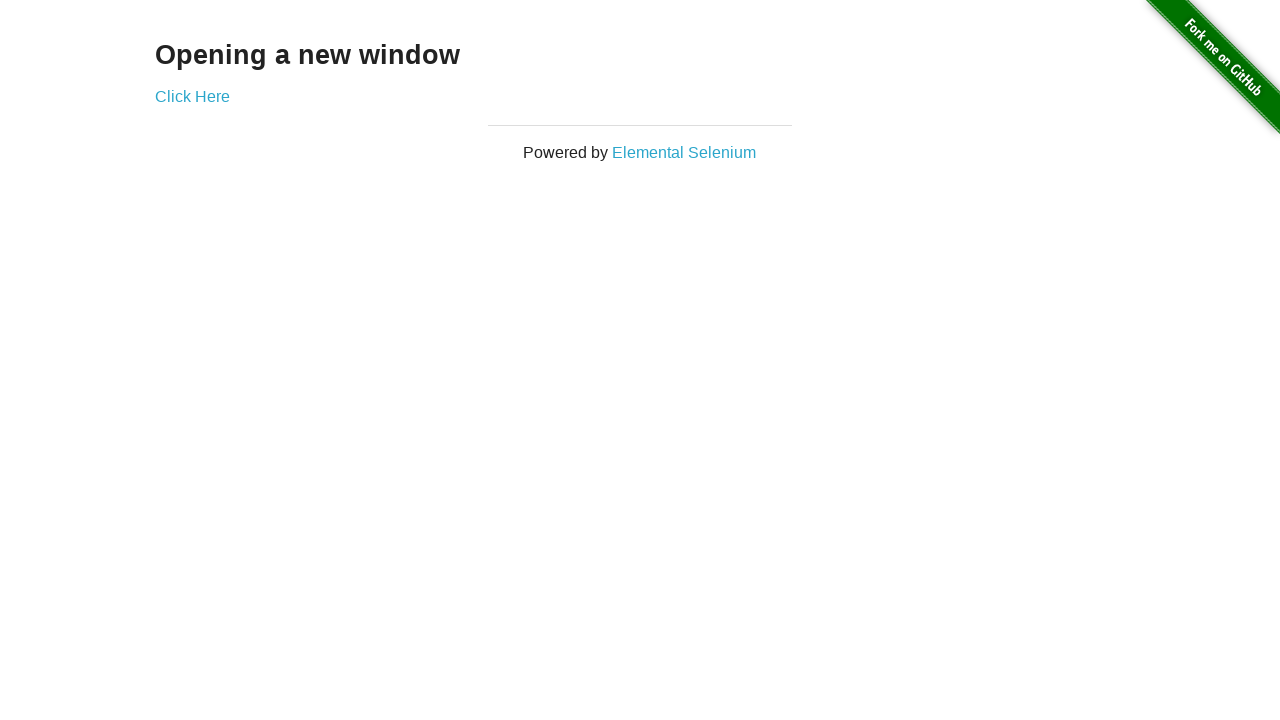

Stored reference to original page
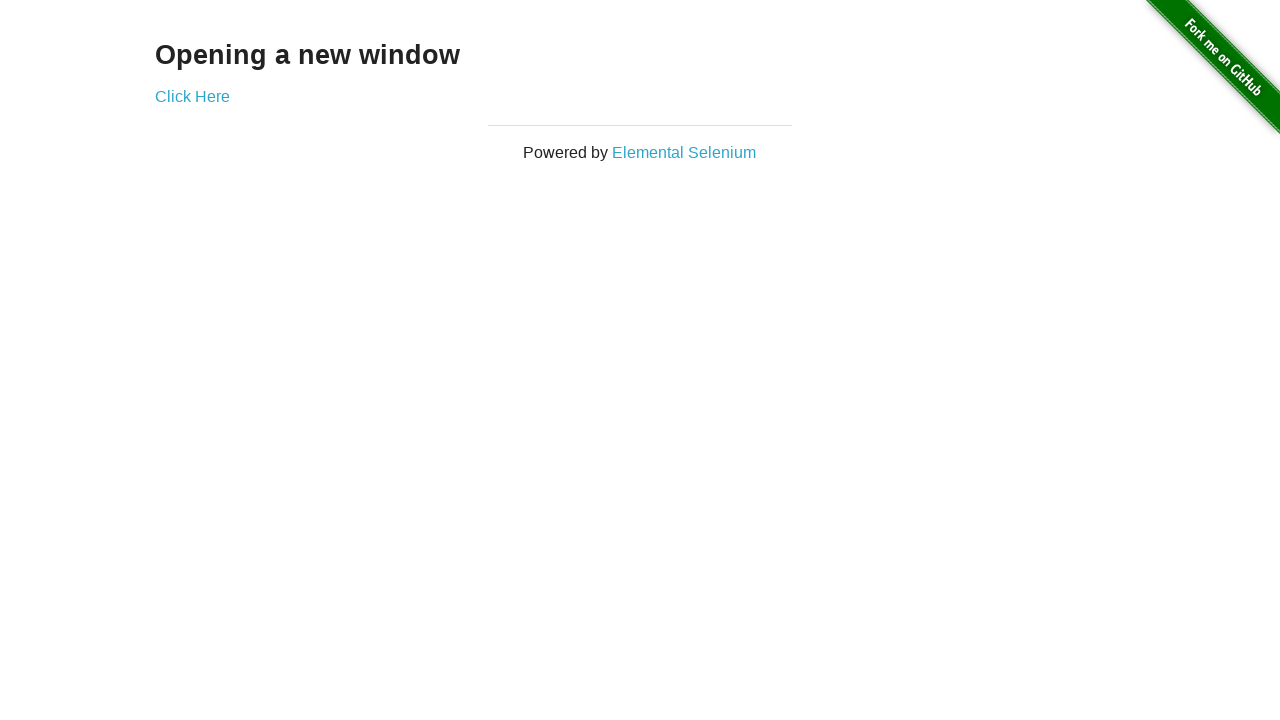

Clicked 'Click Here' link to open new tab at (192, 96) on text=Click Here
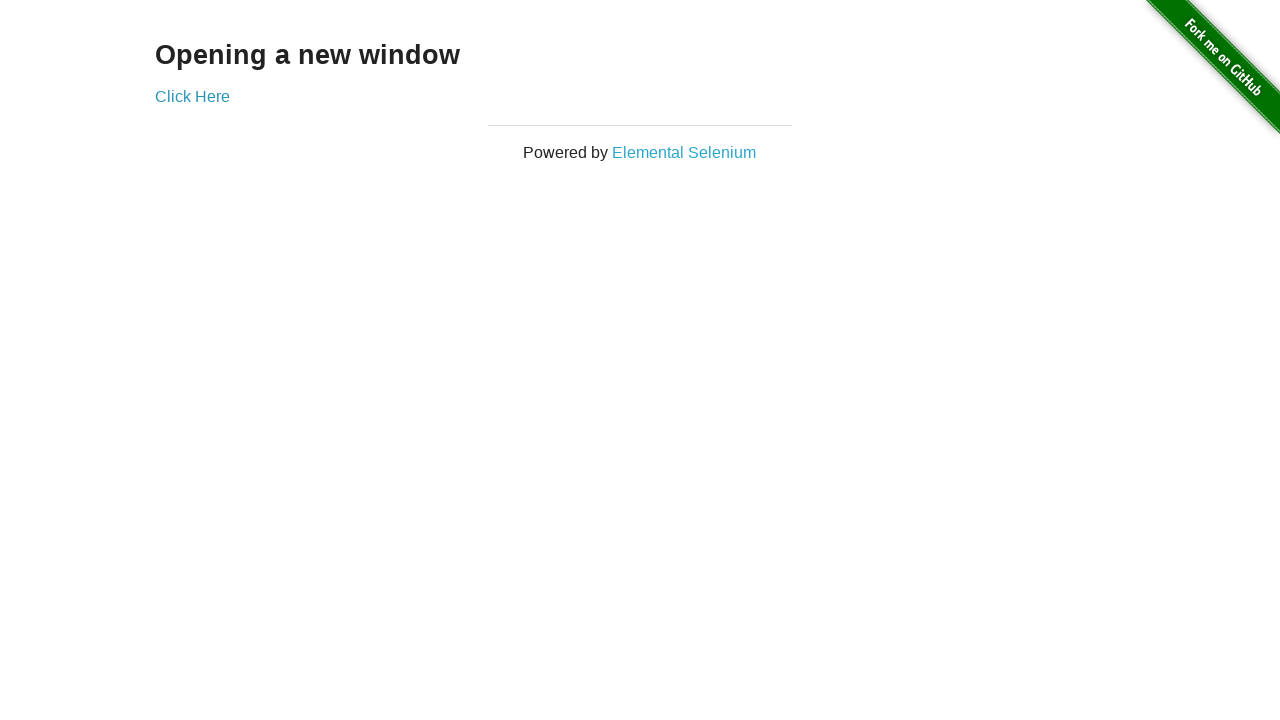

Captured new page/tab reference
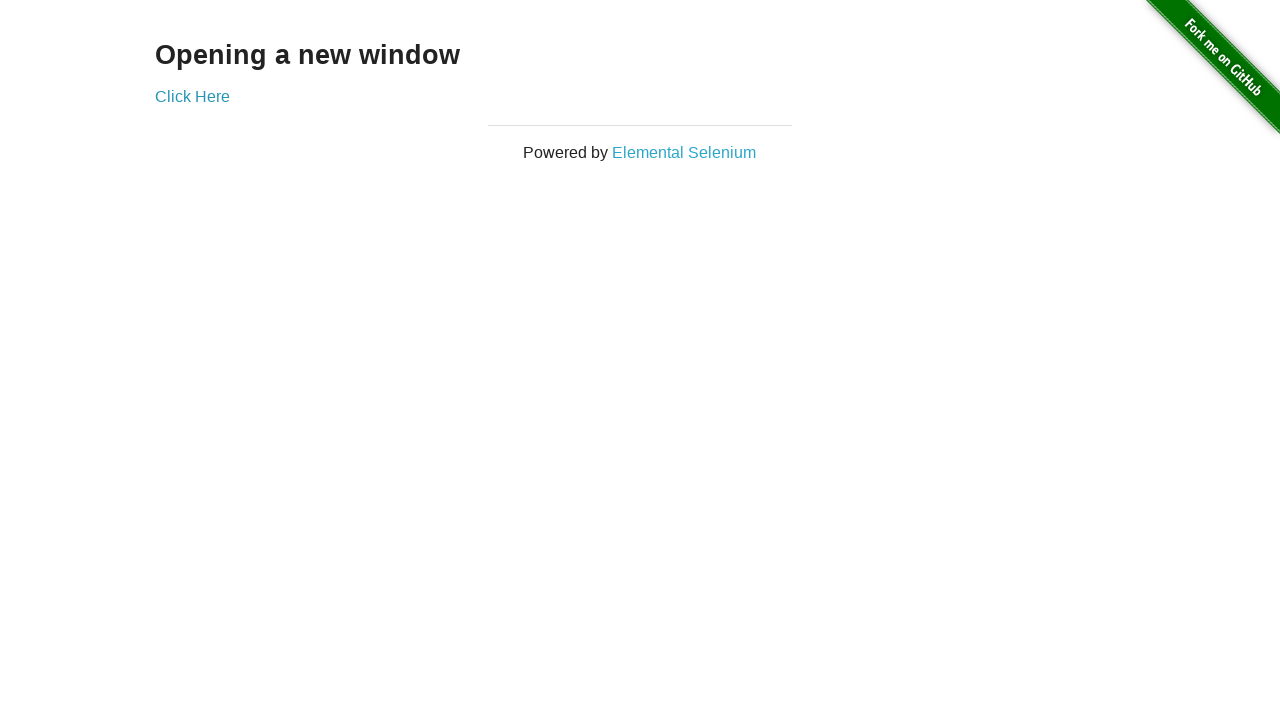

New tab finished loading
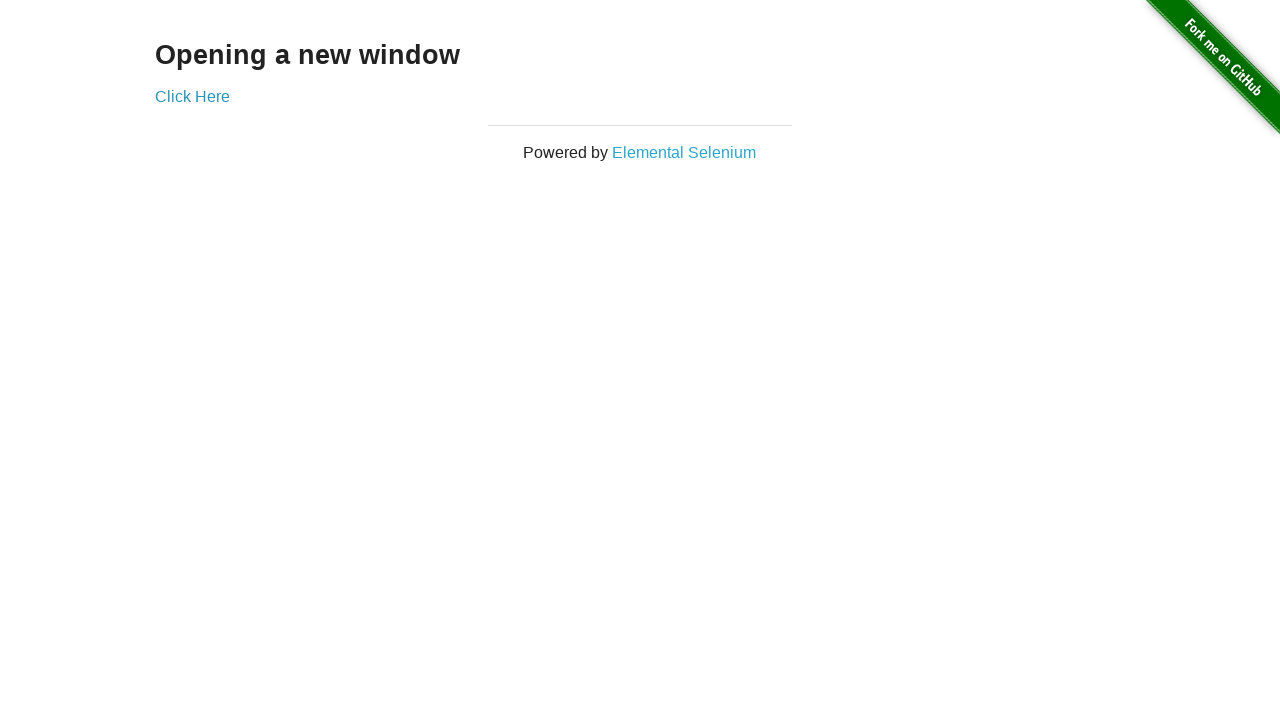

Retrieved original page title: 'The Internet'
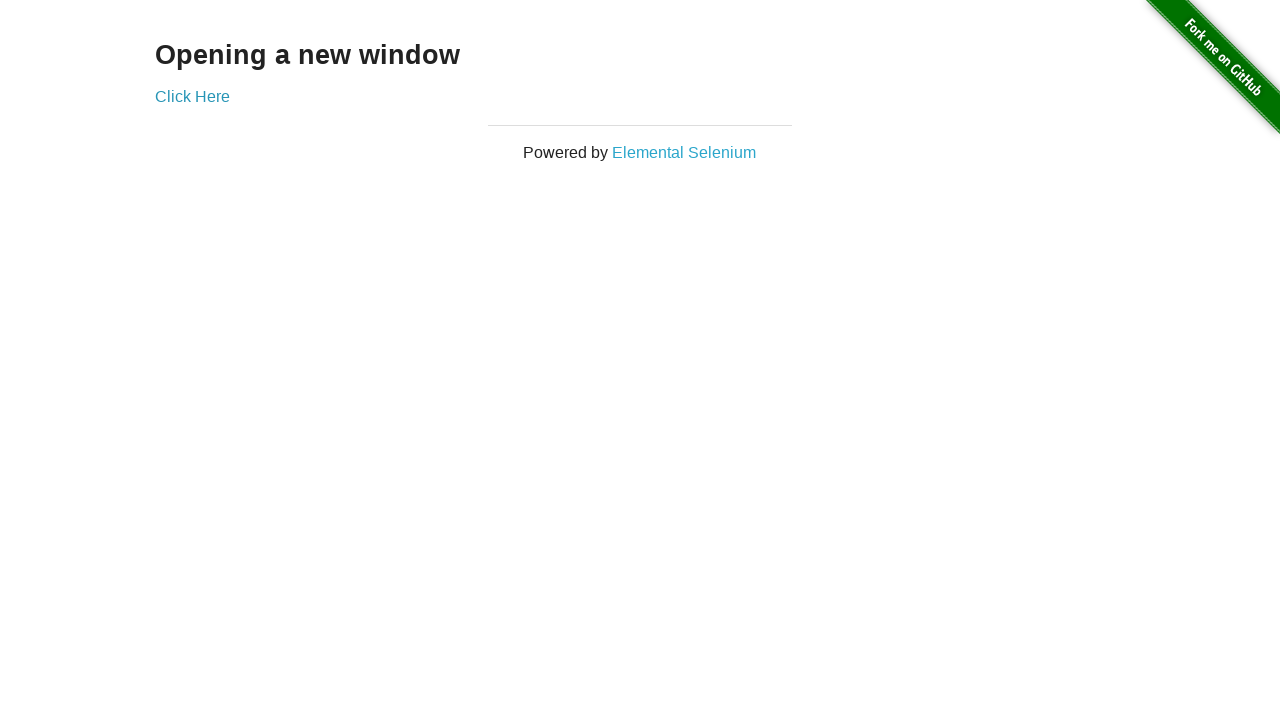

Verified original page title is 'The Internet'
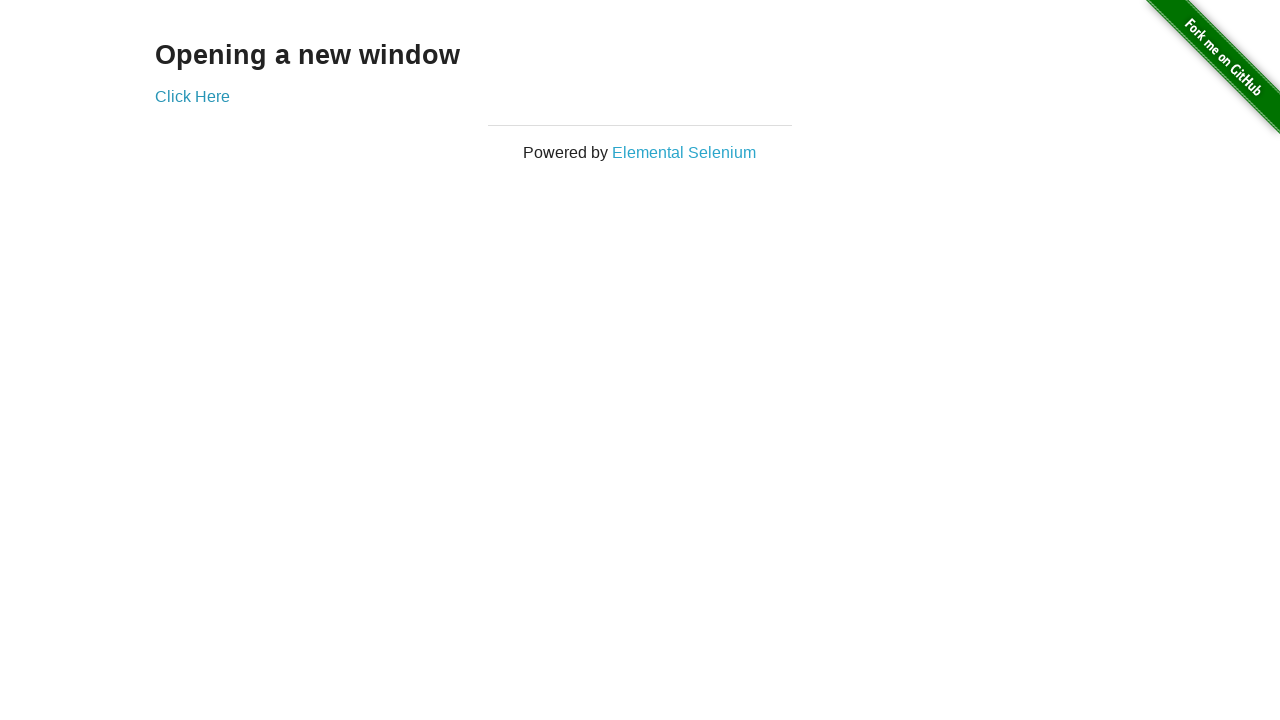

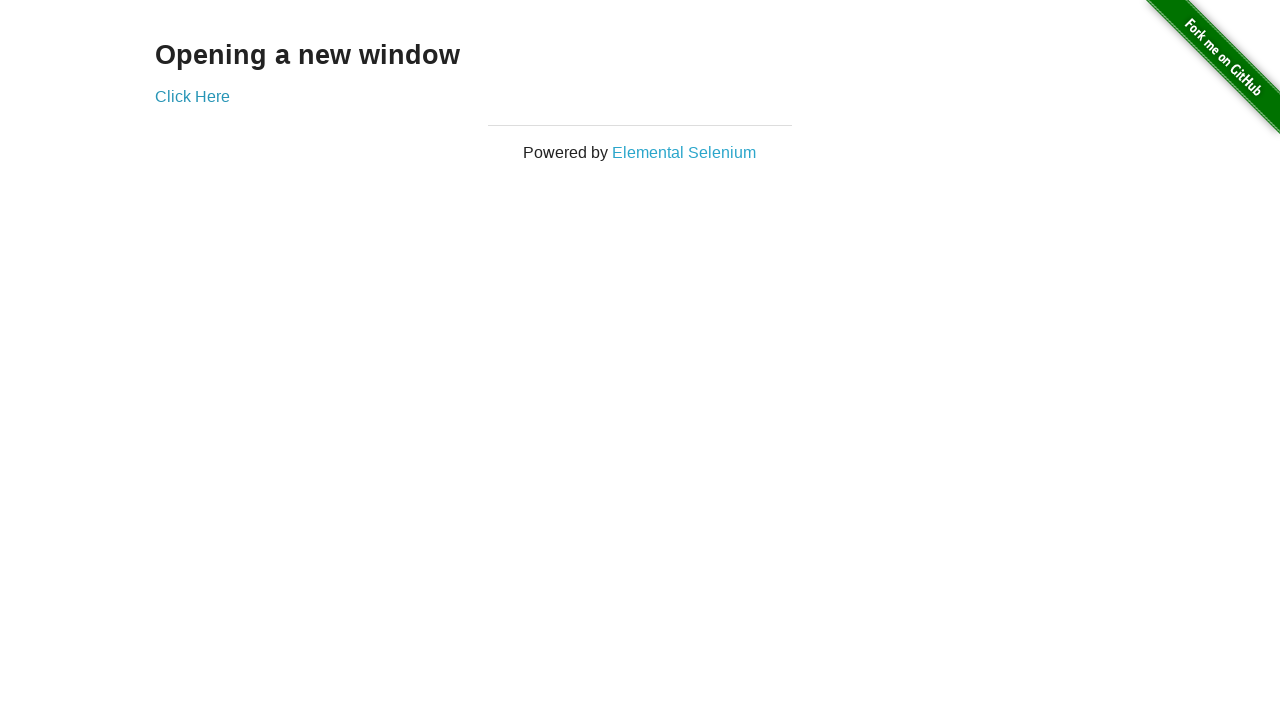